Tests text box form on DemoQA by filling in the full name field and verifying the input

Starting URL: https://demoqa.com/text-box

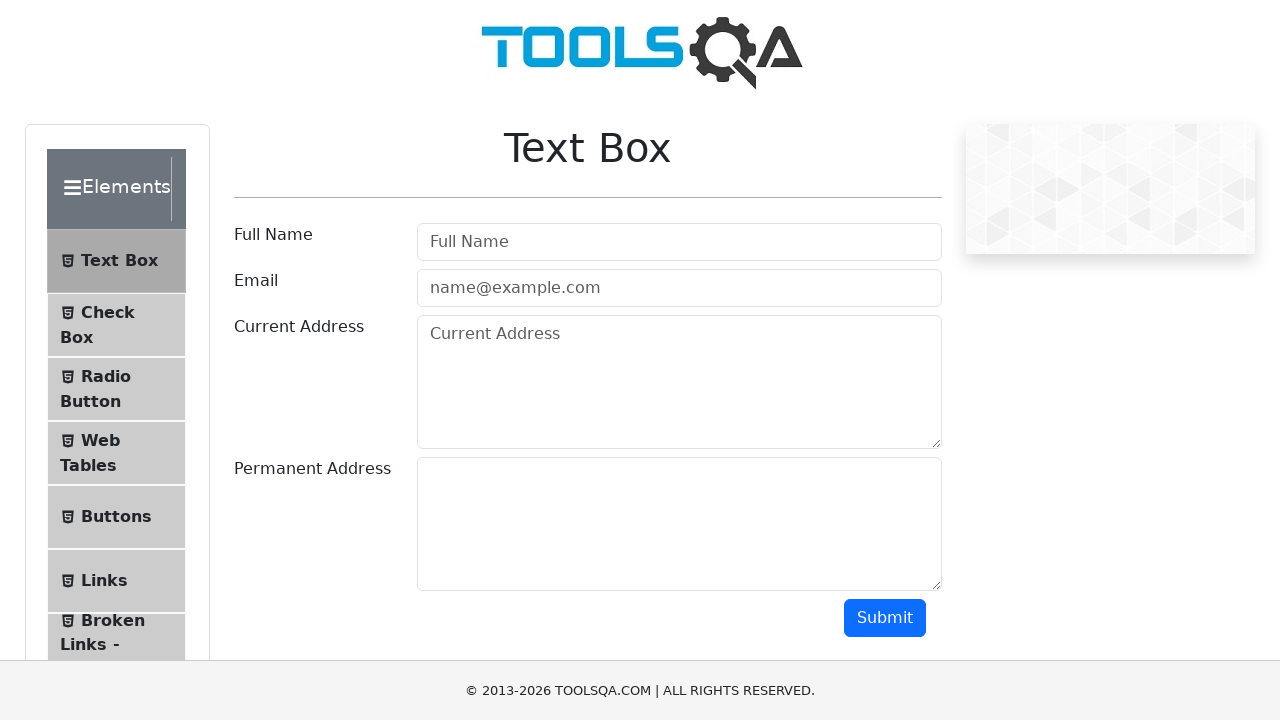

Located full name input field
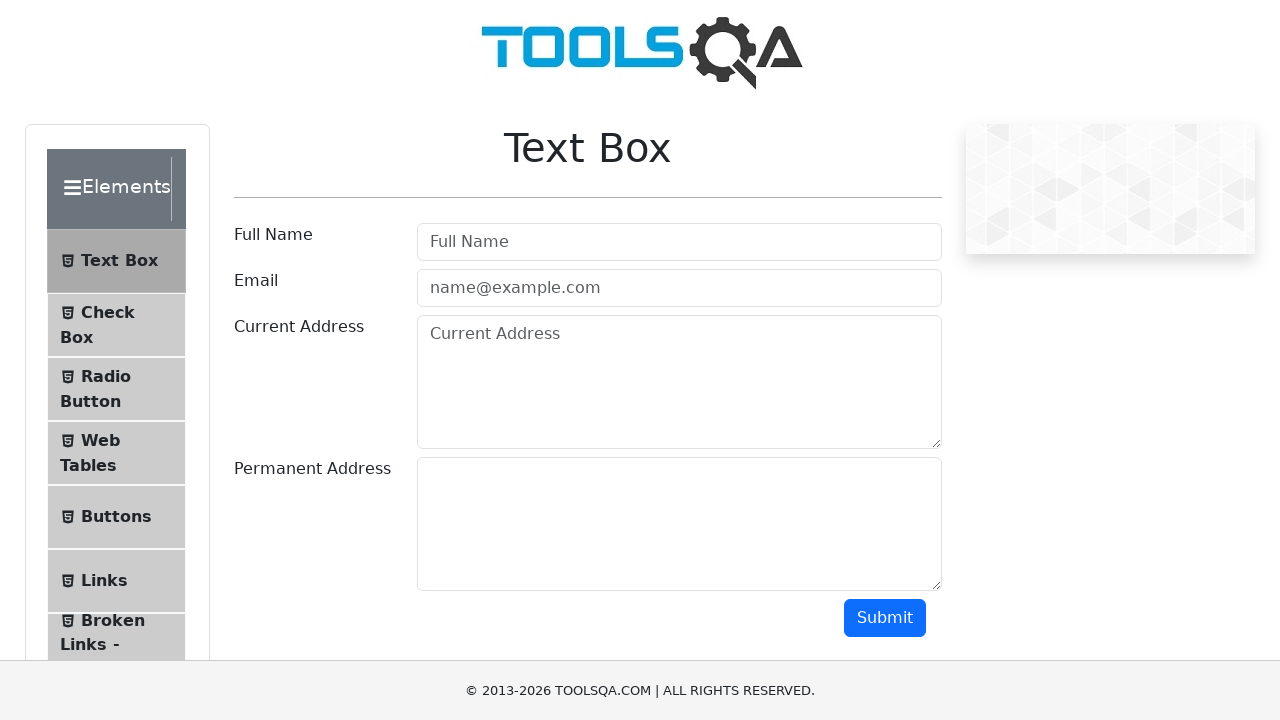

Cleared the full name input field on xpath=//input[@placeholder="Full Name"]
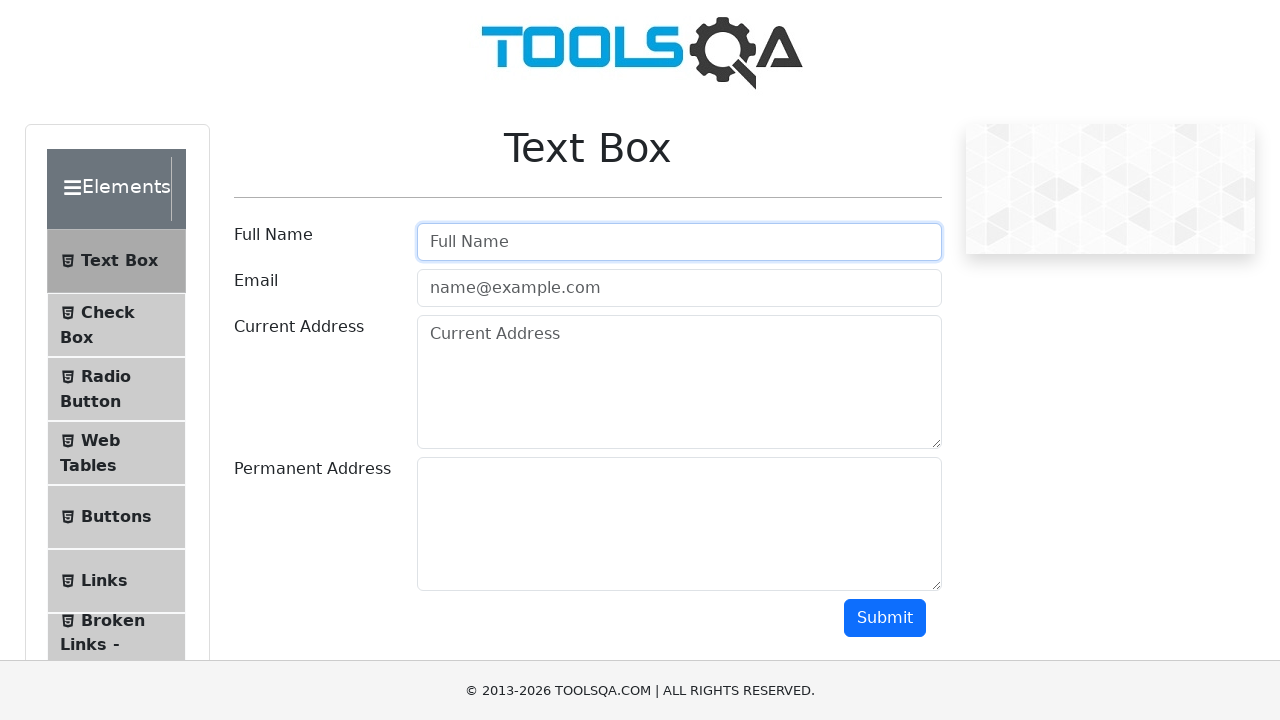

Filled full name field with 'Игорь' on xpath=//input[@placeholder="Full Name"]
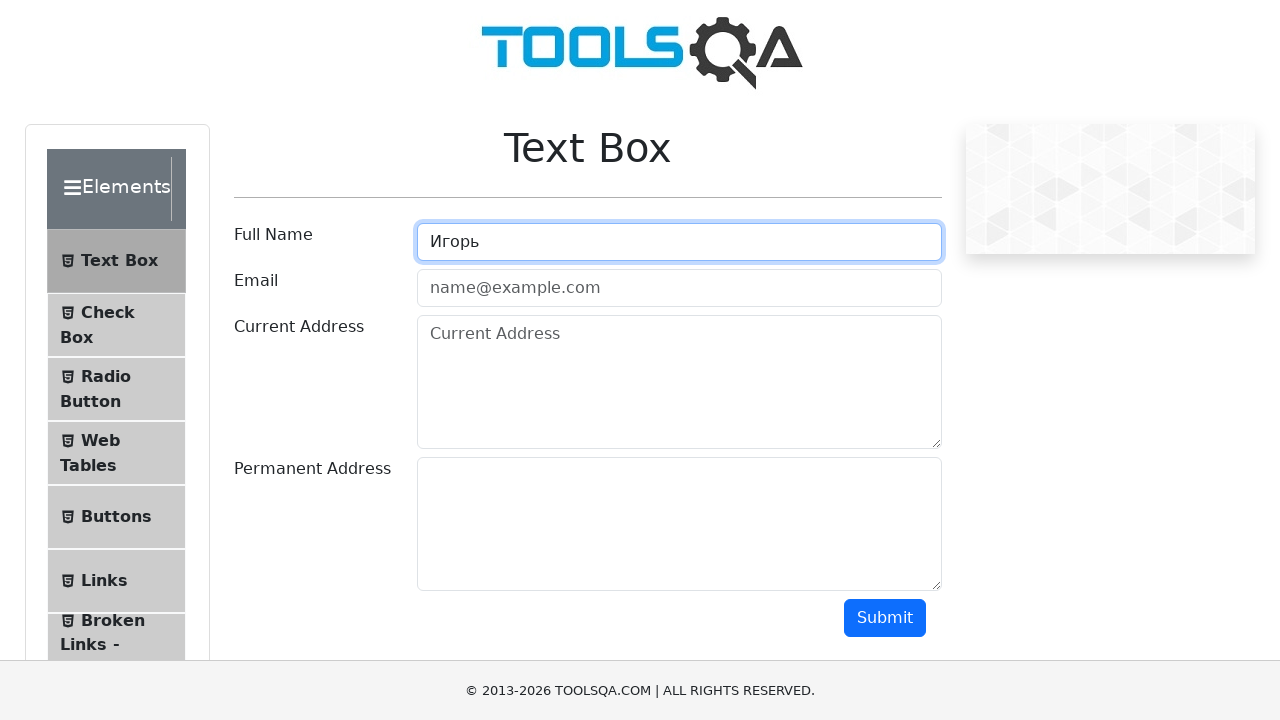

Verified that full name field contains 'Игорь'
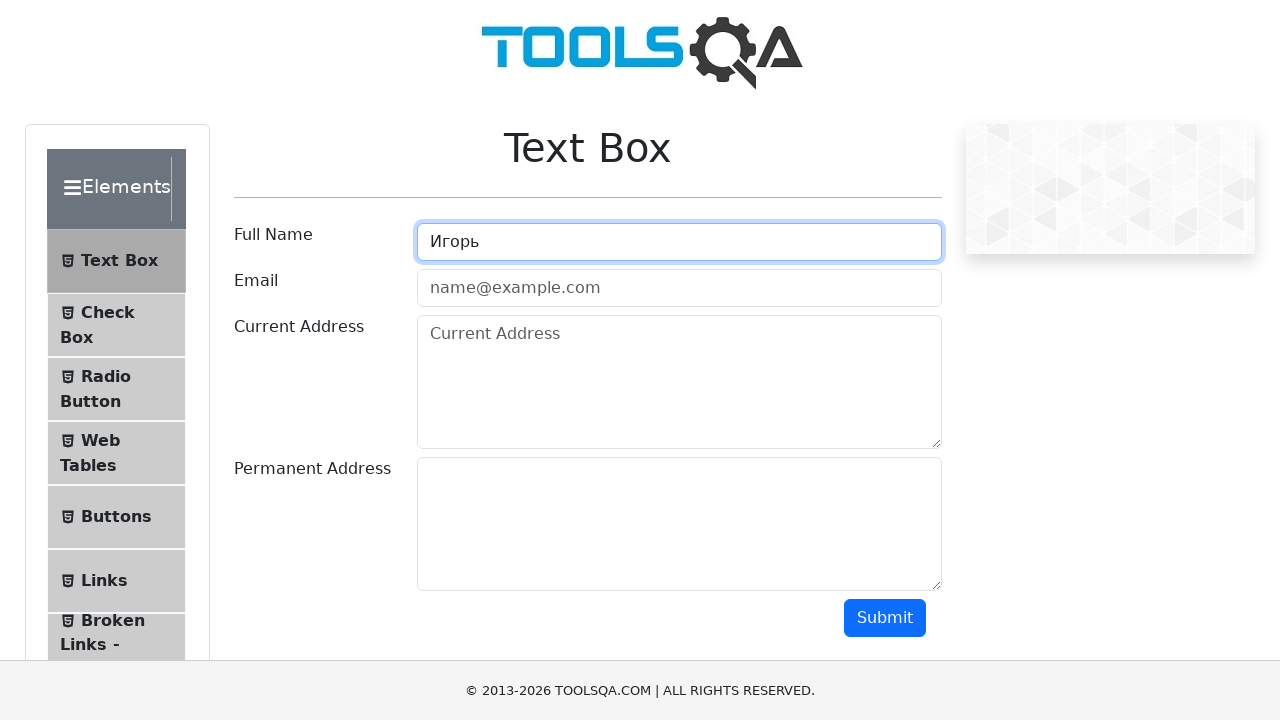

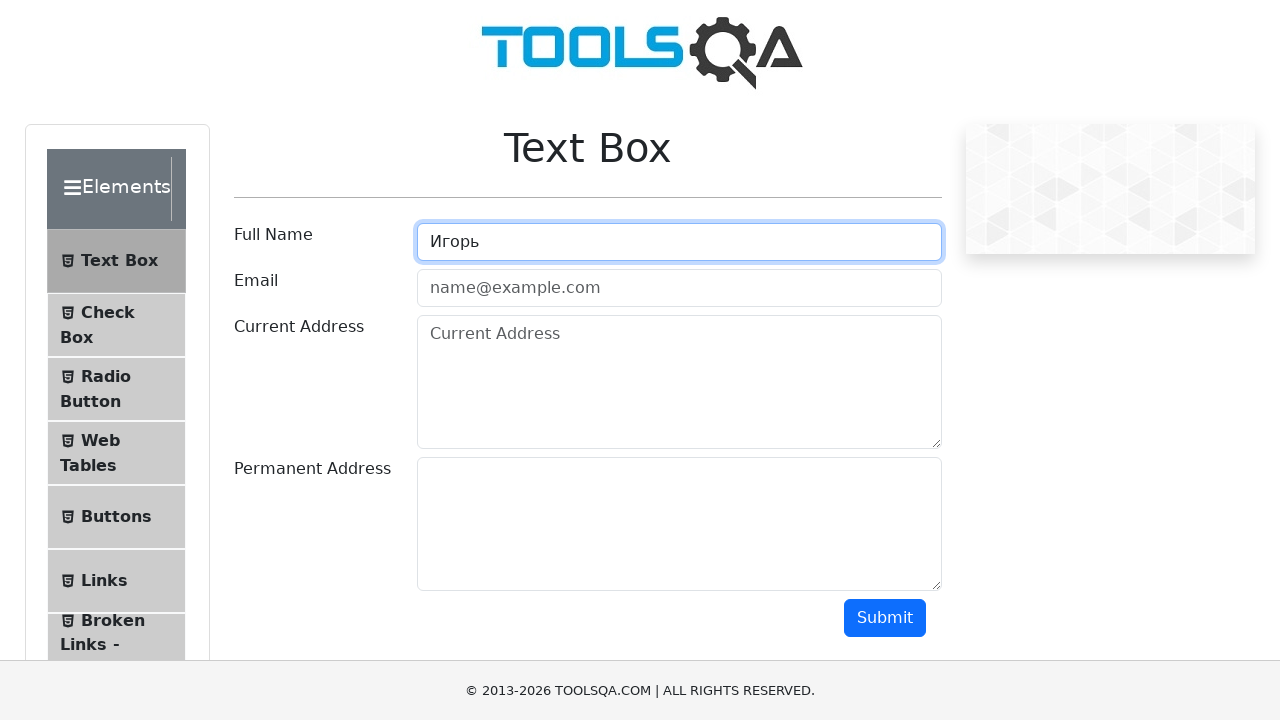